Tests drag and drop functionality by dragging a draggable element and dropping it onto a droppable target area on the jQuery UI demo page.

Starting URL: https://jqueryui.com/resources/demos/droppable/default.html

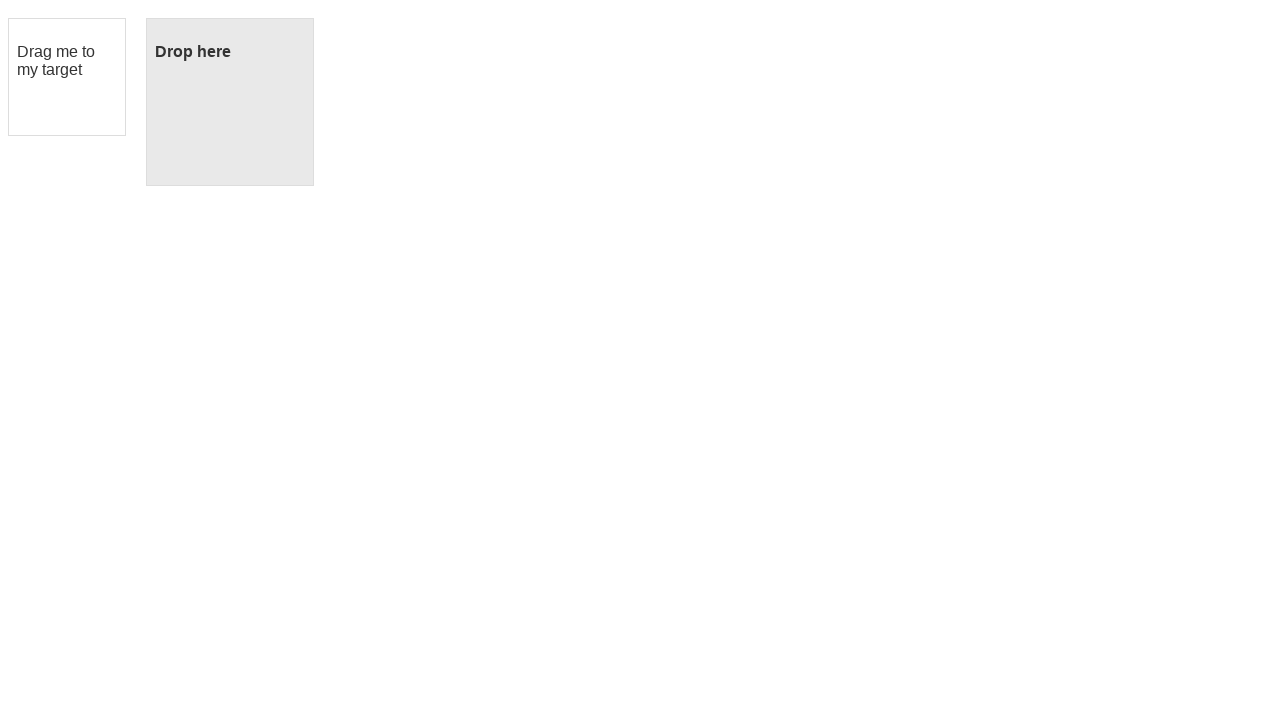

Located the draggable element with id 'draggable'
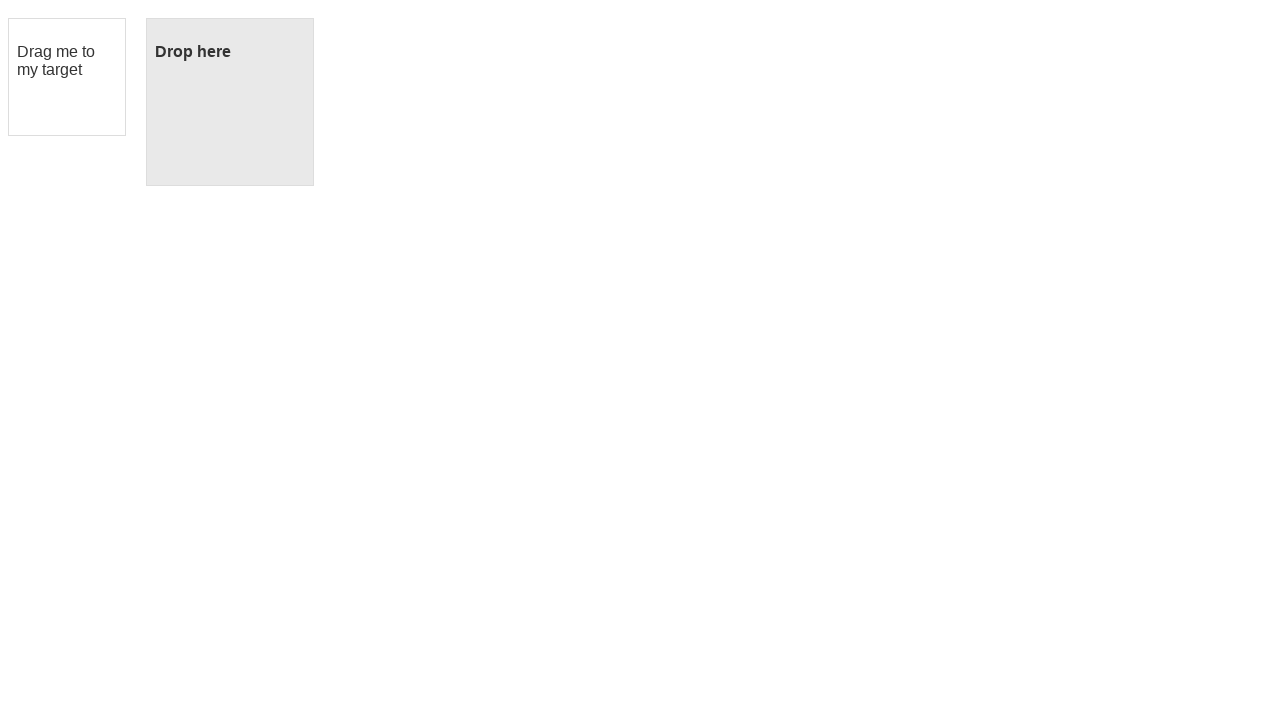

Located the droppable target element with id 'droppable'
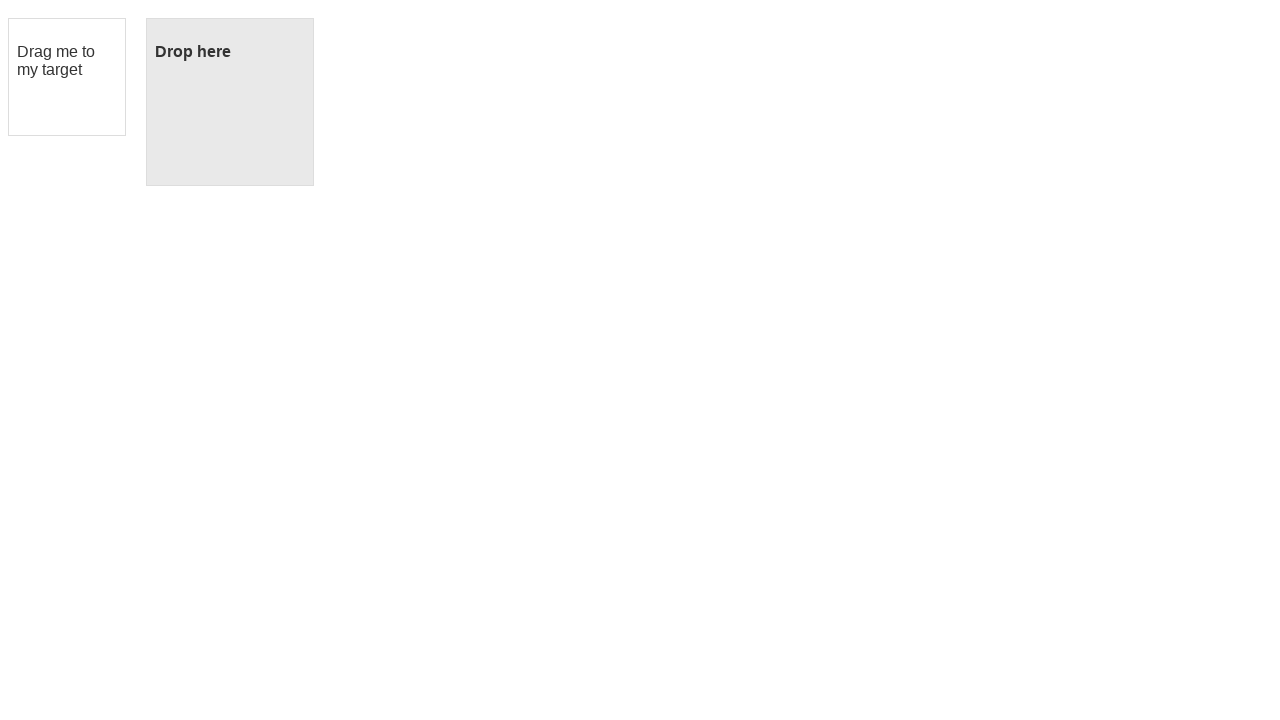

Dragged the draggable element onto the droppable target at (230, 102)
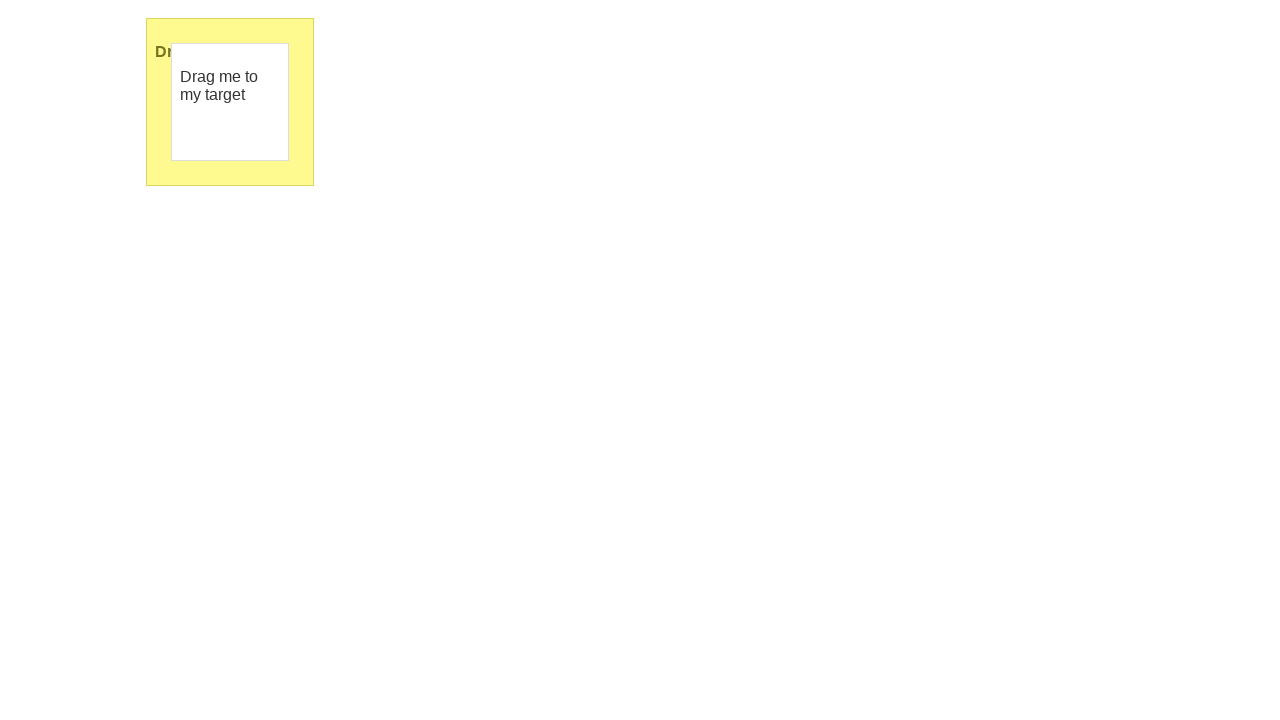

Verified that the drop was successful - droppable element now displays 'Dropped!' text
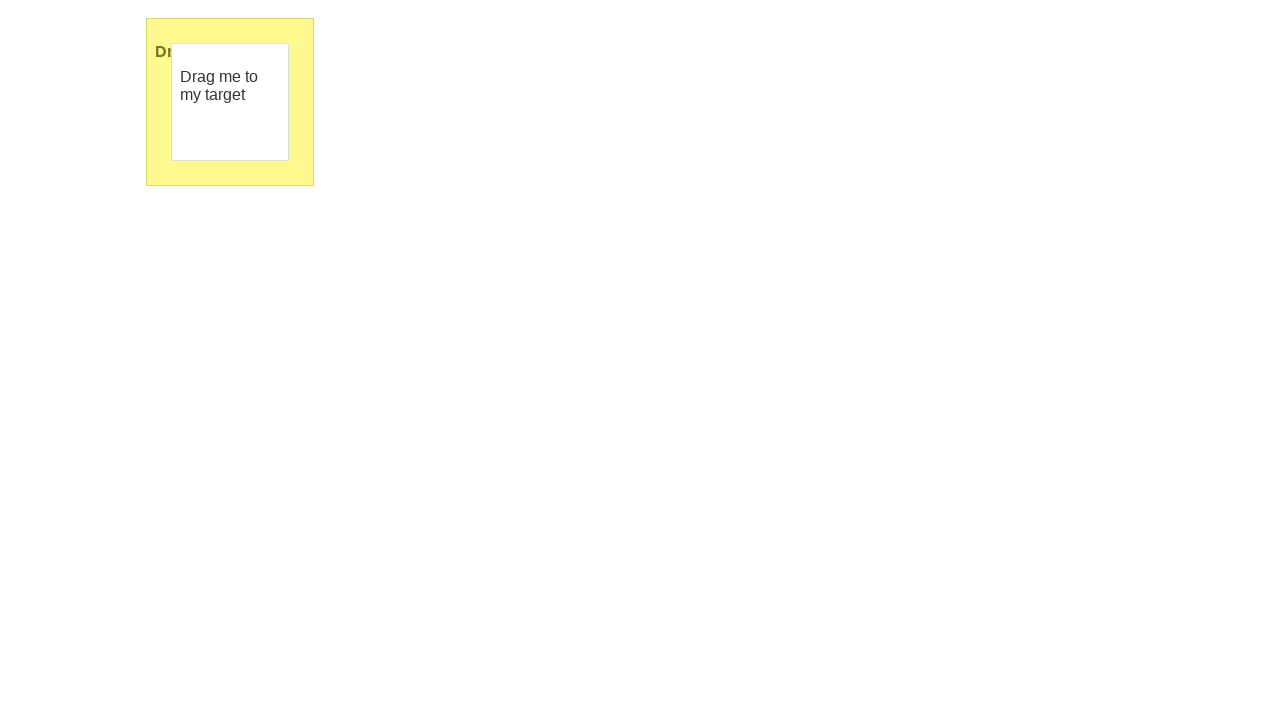

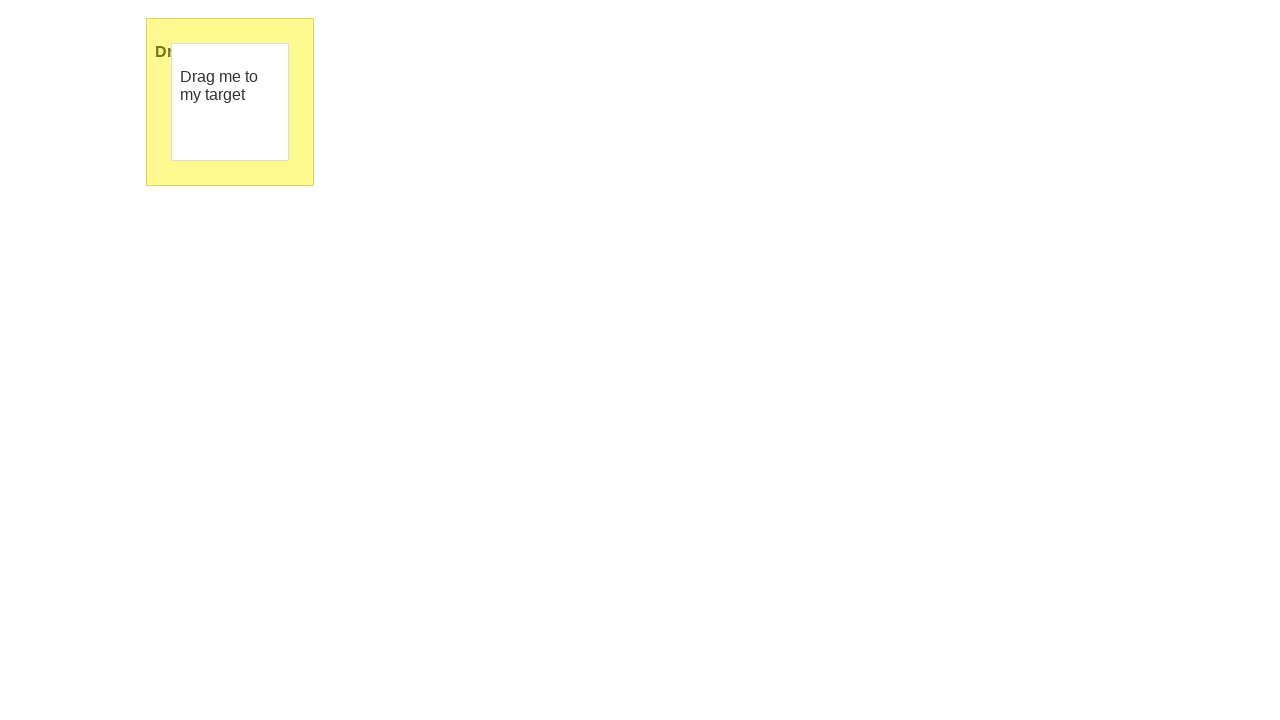